Tests dropdown and checkbox interactions on a travel booking form, including selecting a senior citizen discount checkbox and choosing a country from an auto-suggest dropdown

Starting URL: https://rahulshettyacademy.com/dropdownsPractise/

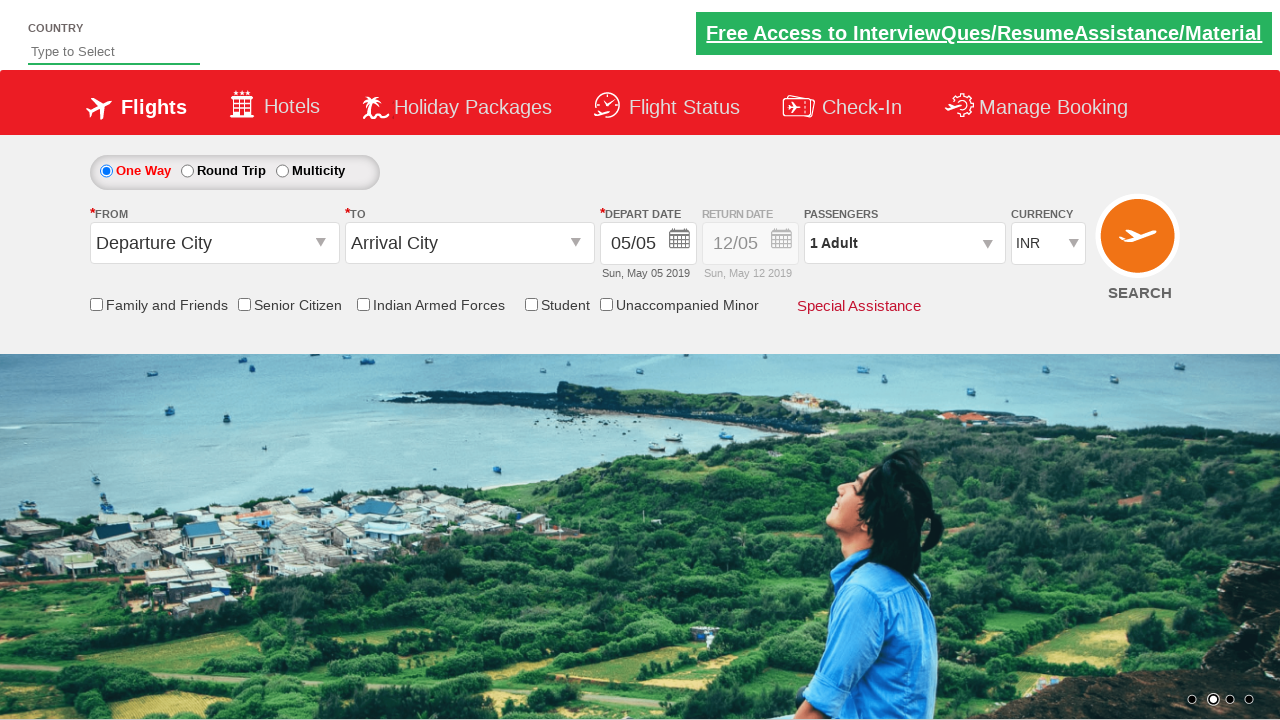

Clicked Senior Citizen Discount checkbox at (244, 304) on input[id*='SeniorCitizenDiscount']
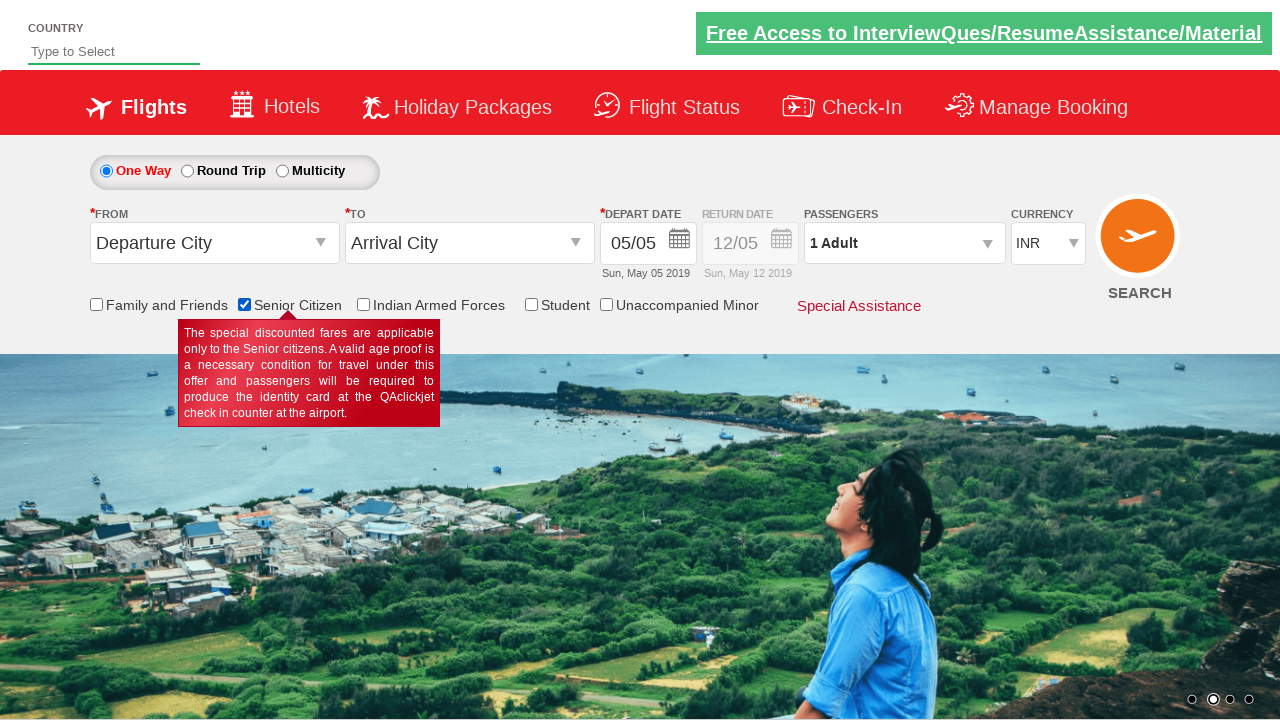

Verified Senior Citizen checkbox selected: True
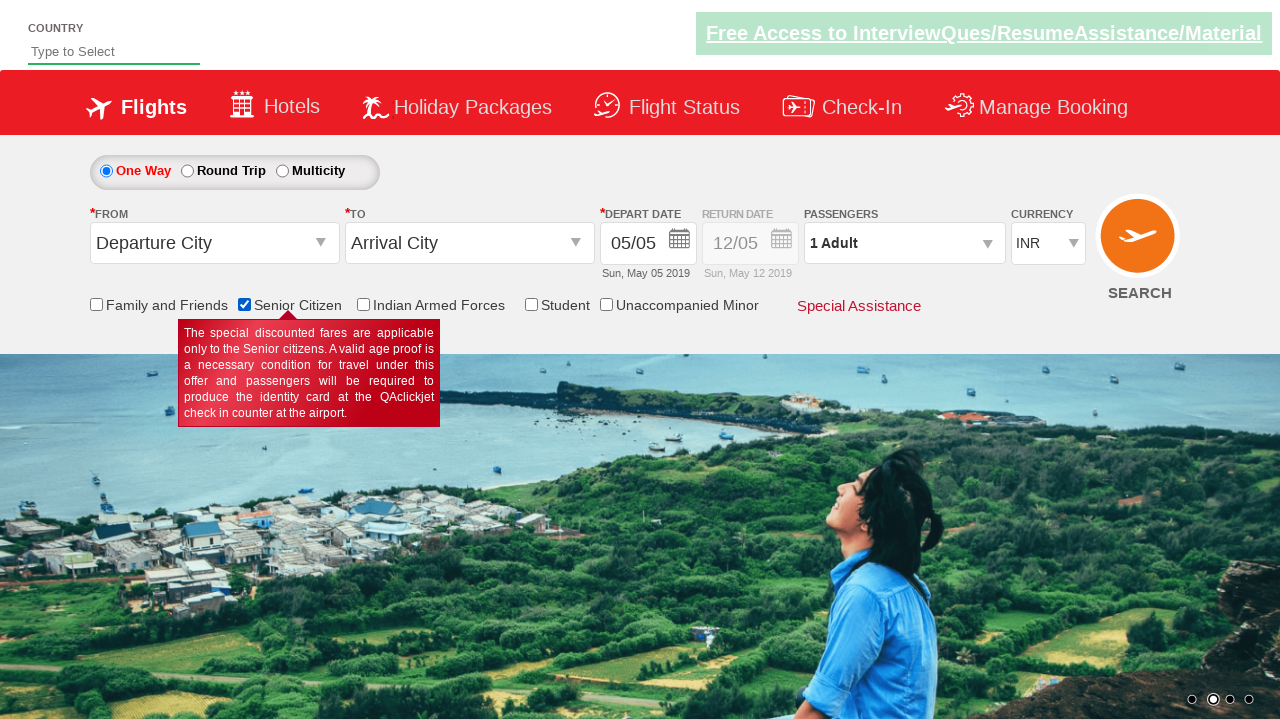

Counted total checkboxes on page: 6
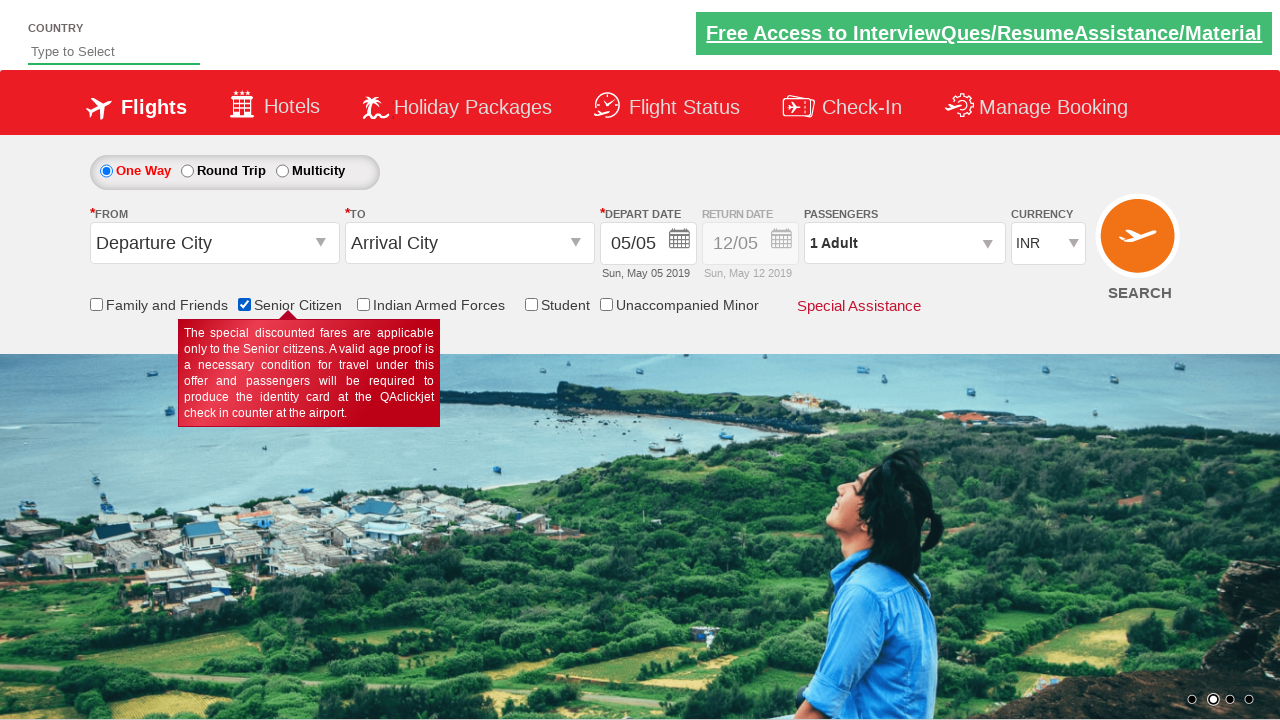

Filled autosuggest field with 'ind' on #autosuggest
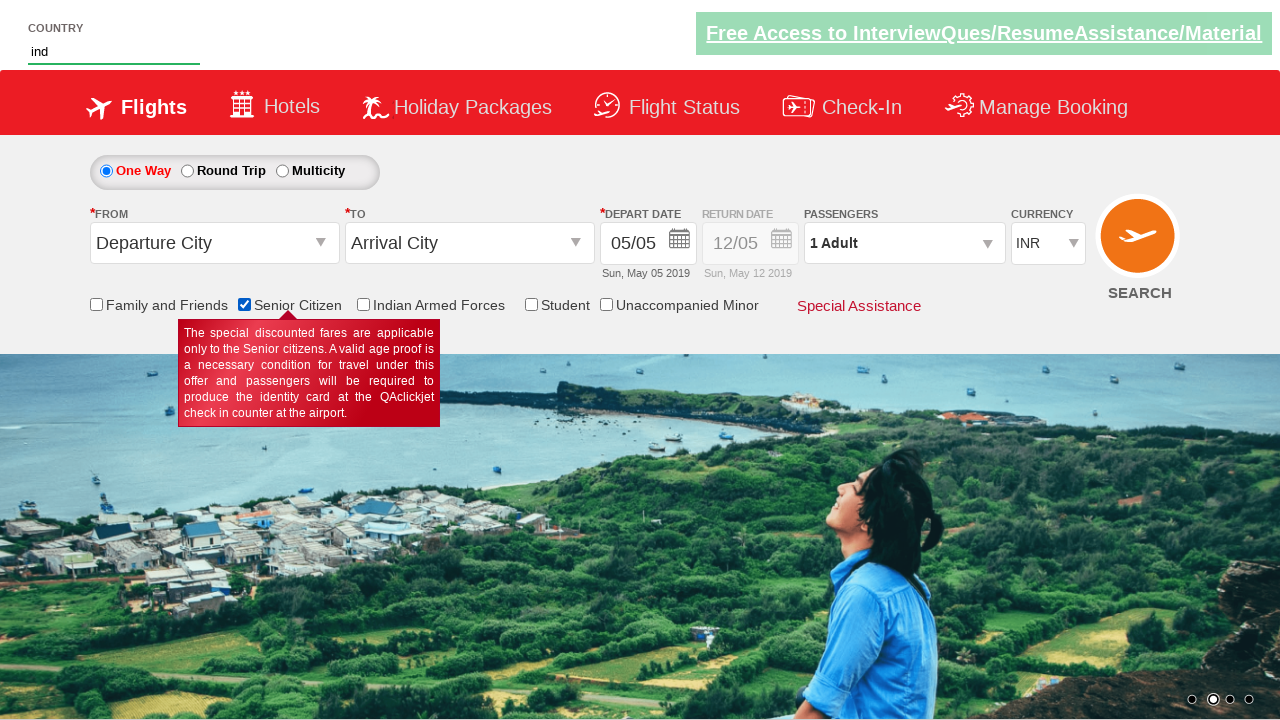

Waited for dropdown options to appear
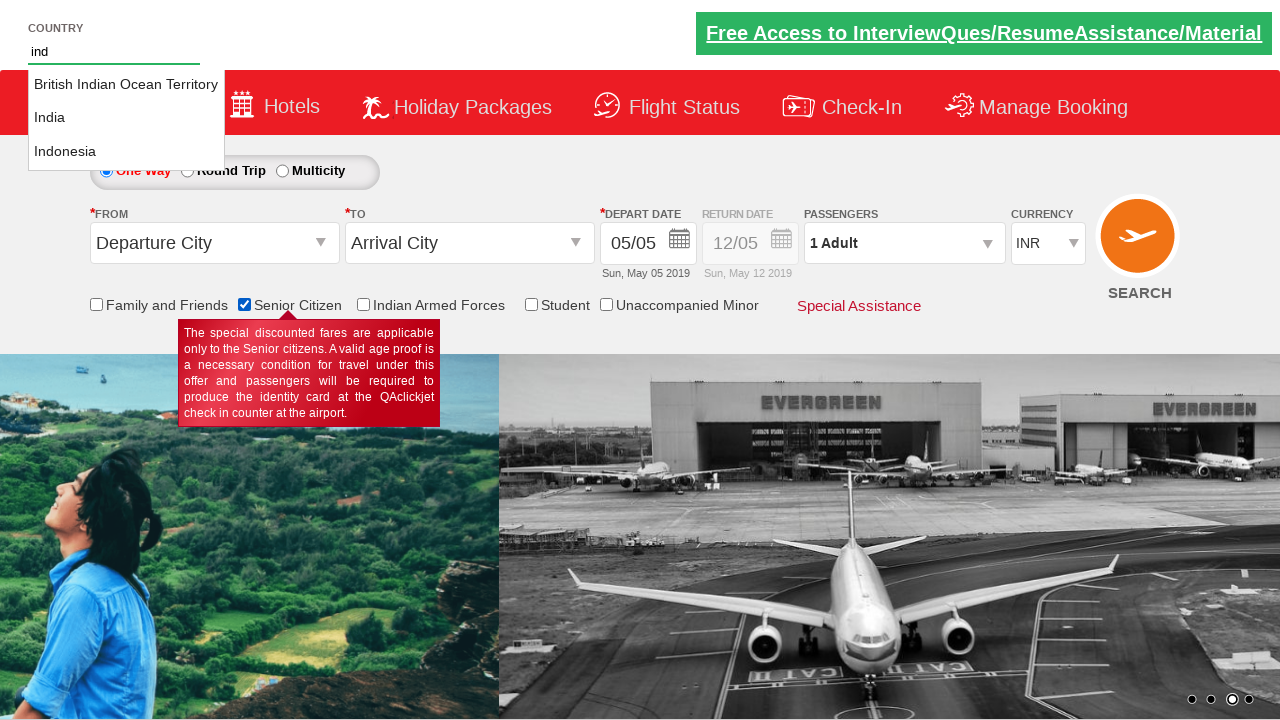

Retrieved all dropdown options (3 options found)
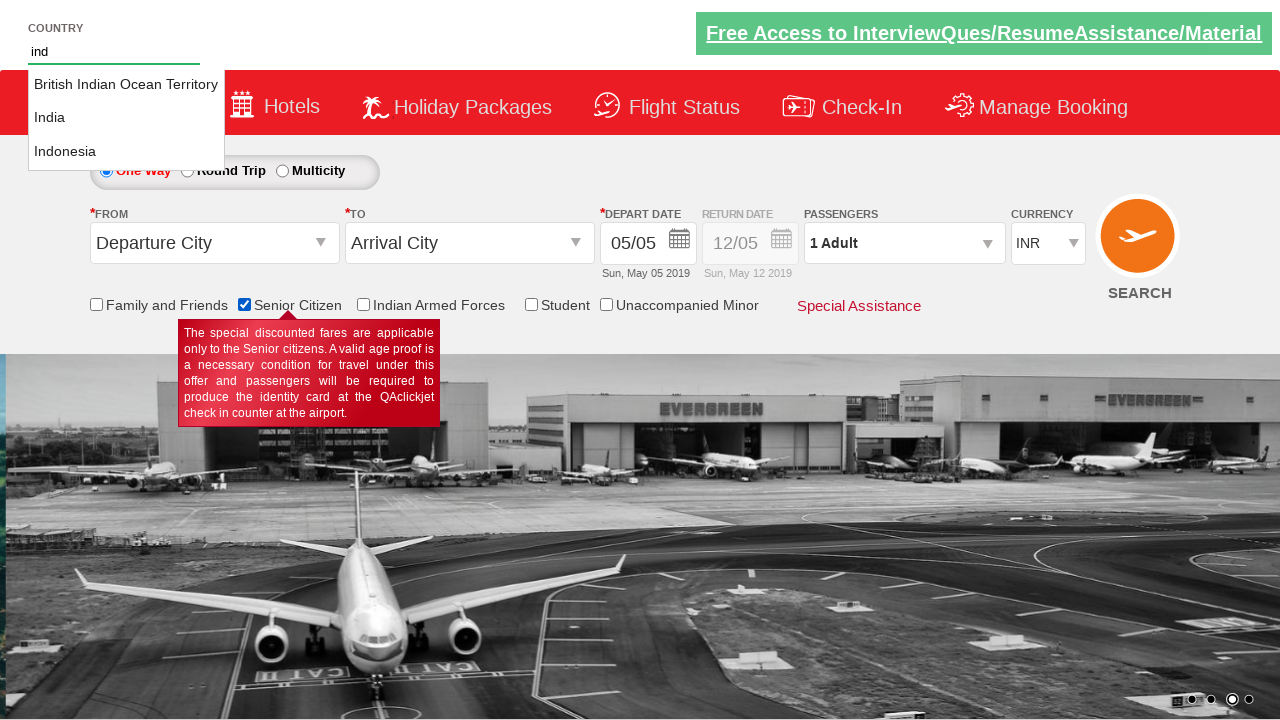

Checked dropdown option 'British Indian Ocean Territory' - not India
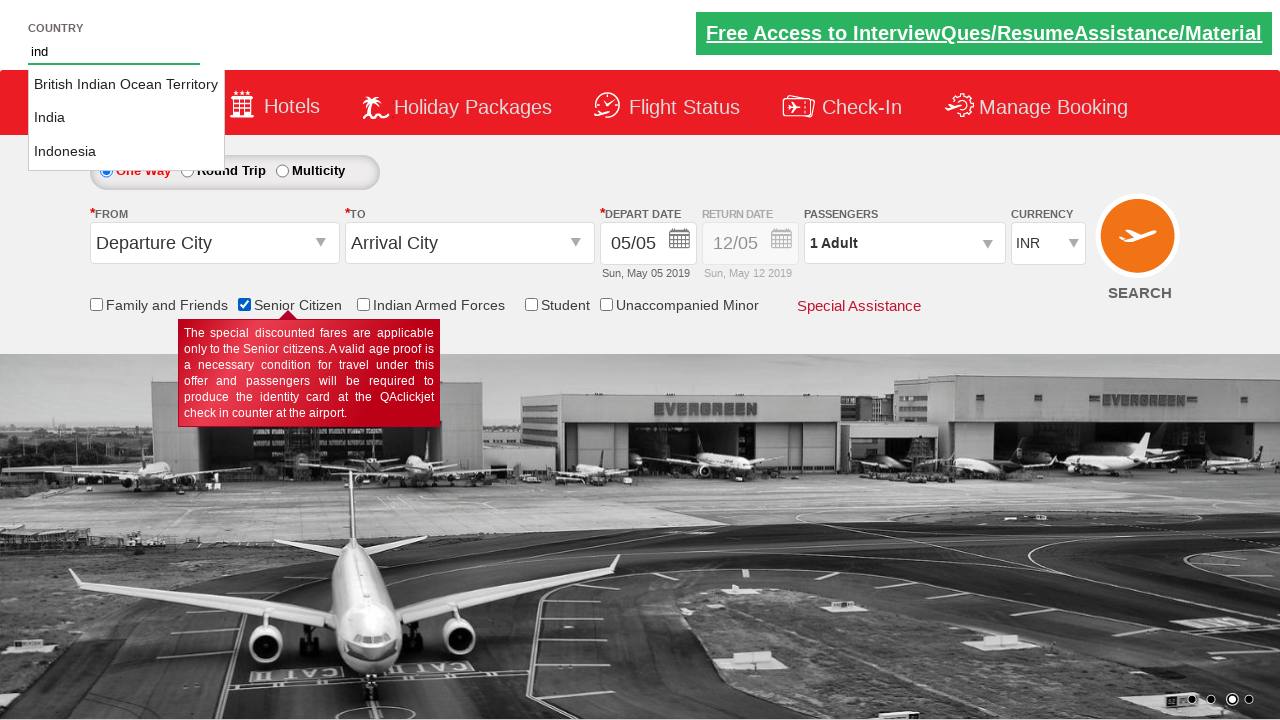

Selected 'India' from autosuggest dropdown at (126, 118) on li[class='ui-menu-item'] a >> nth=1
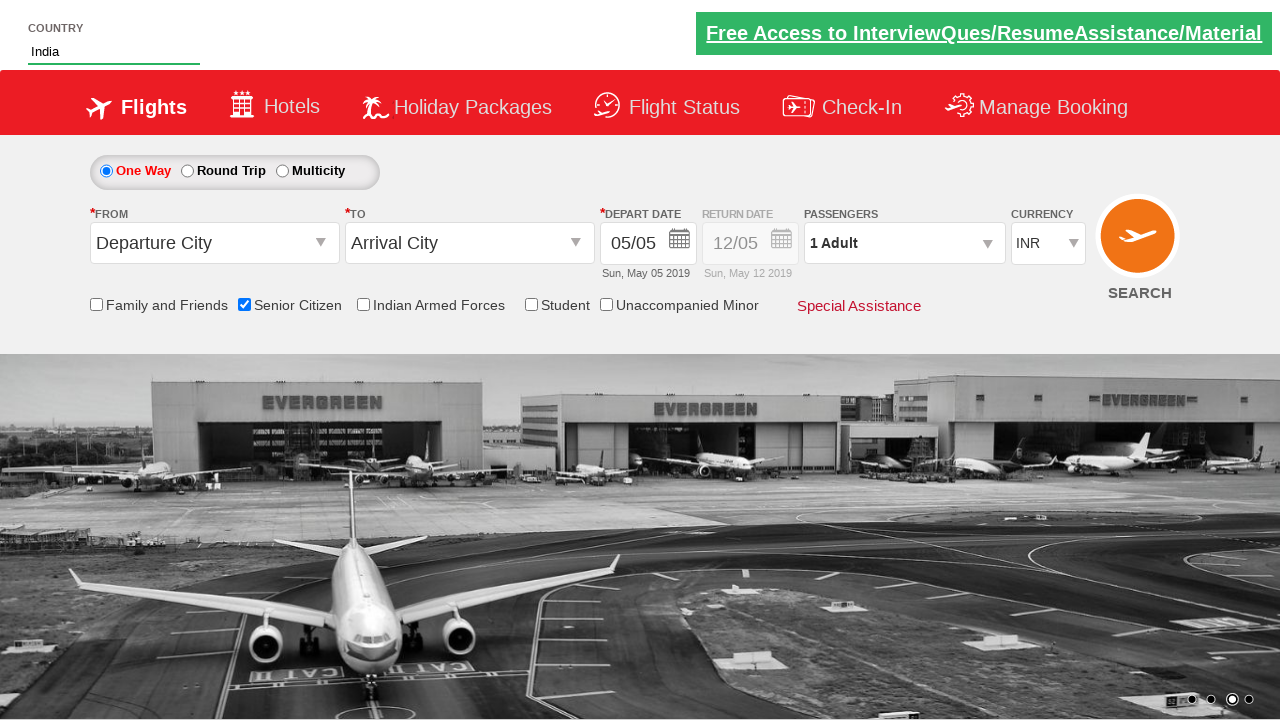

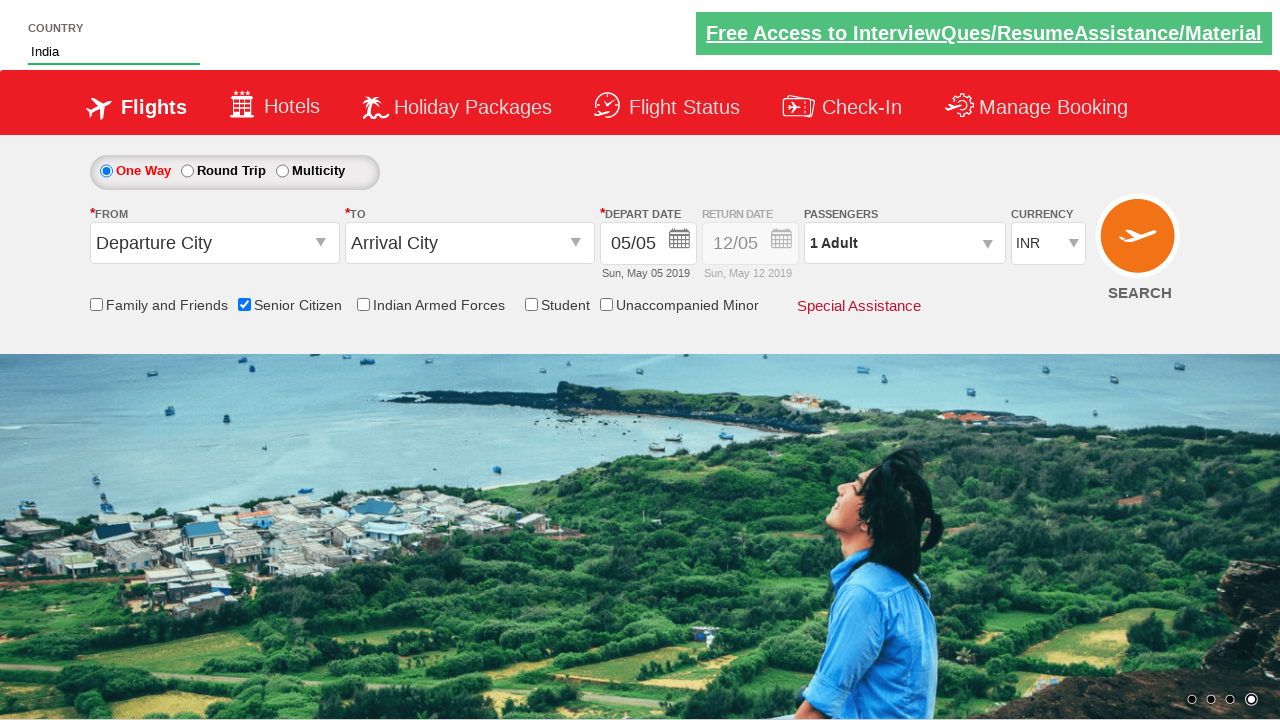